Tests user registration validation by submitting the form with all fields empty and verifying all required field error messages appear

Starting URL: https://parabank.parasoft.com/parabank/index.htm

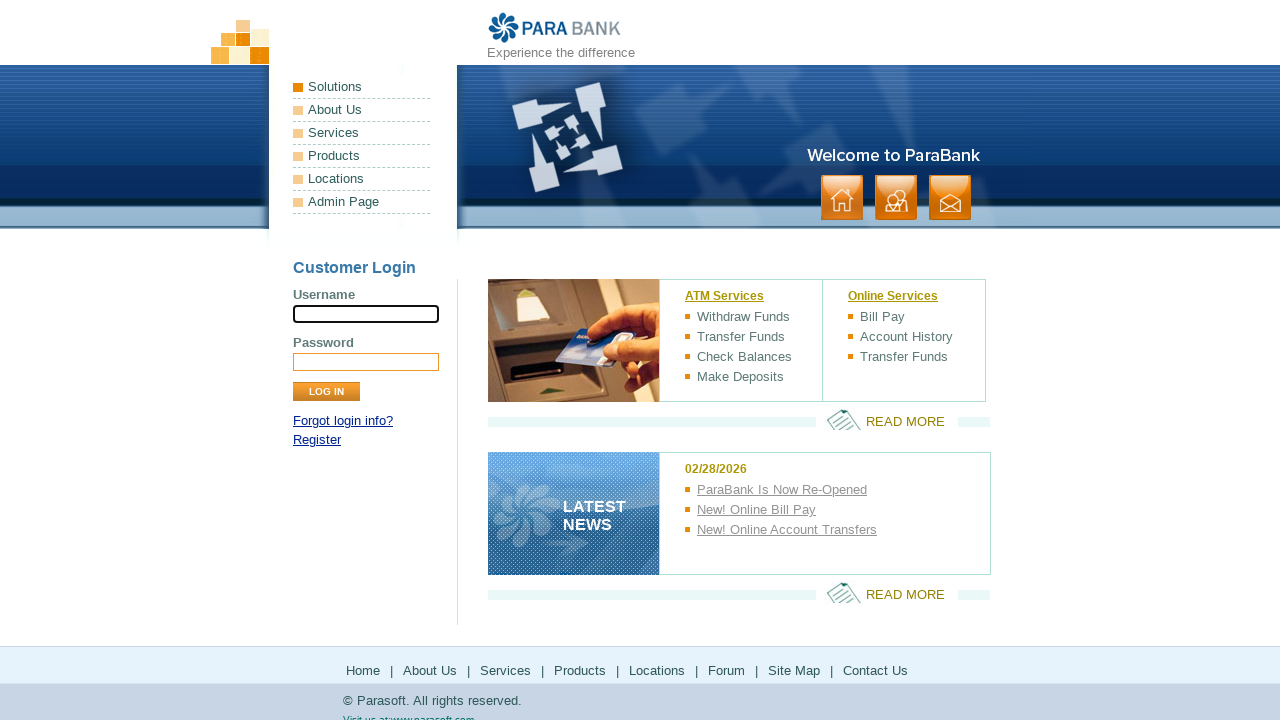

Clicked Register link to navigate to registration form at (317, 440) on text=Register
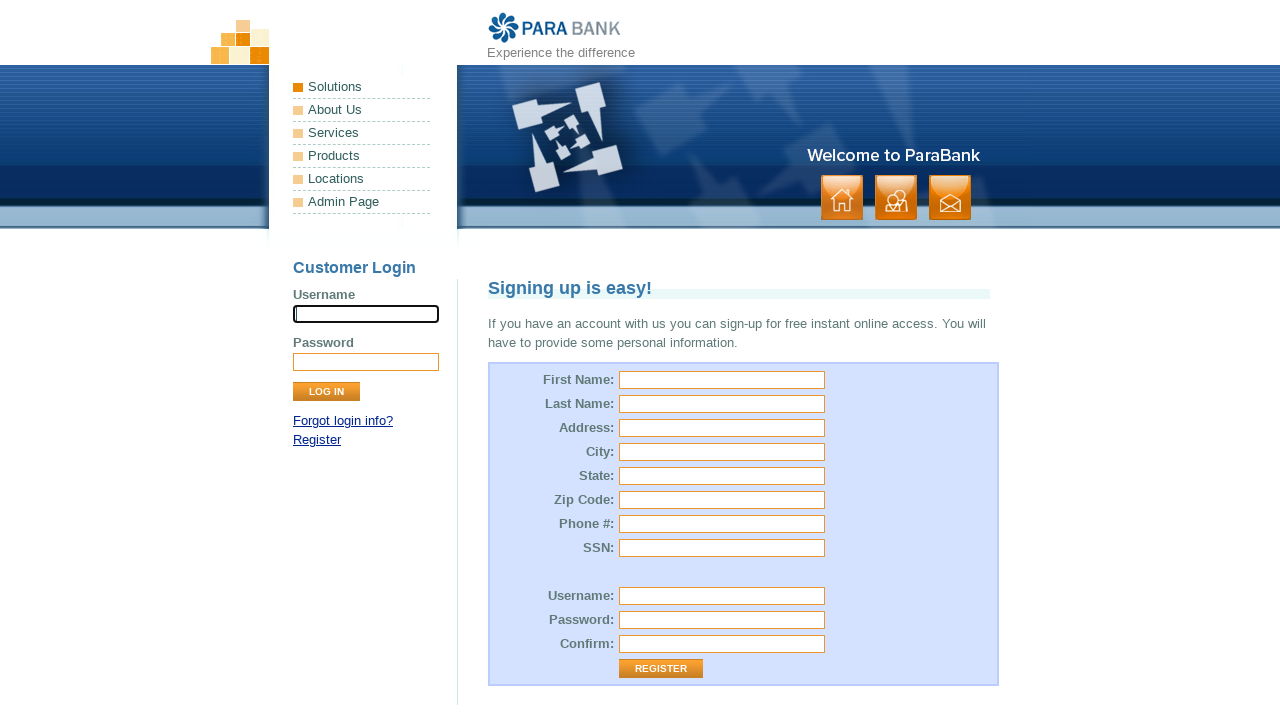

Left first name field empty on #customer\.firstName
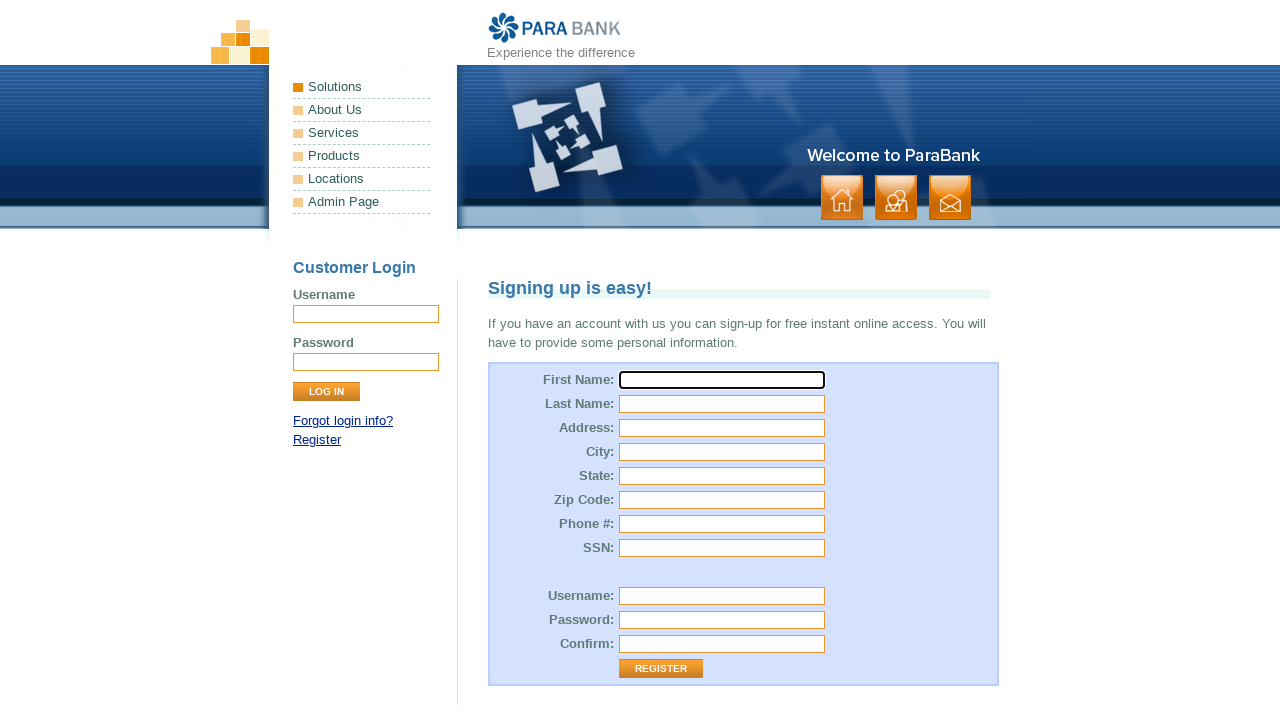

Left last name field empty on #customer\.lastName
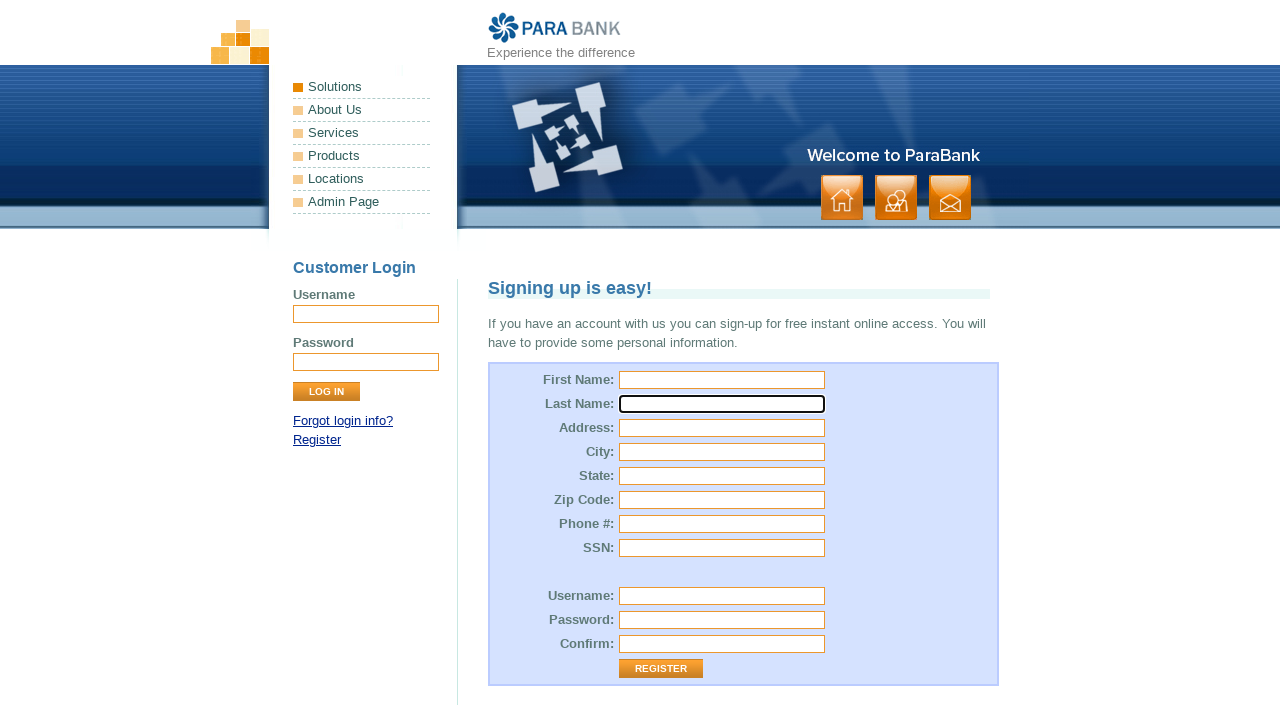

Left street address field empty on #customer\.address\.street
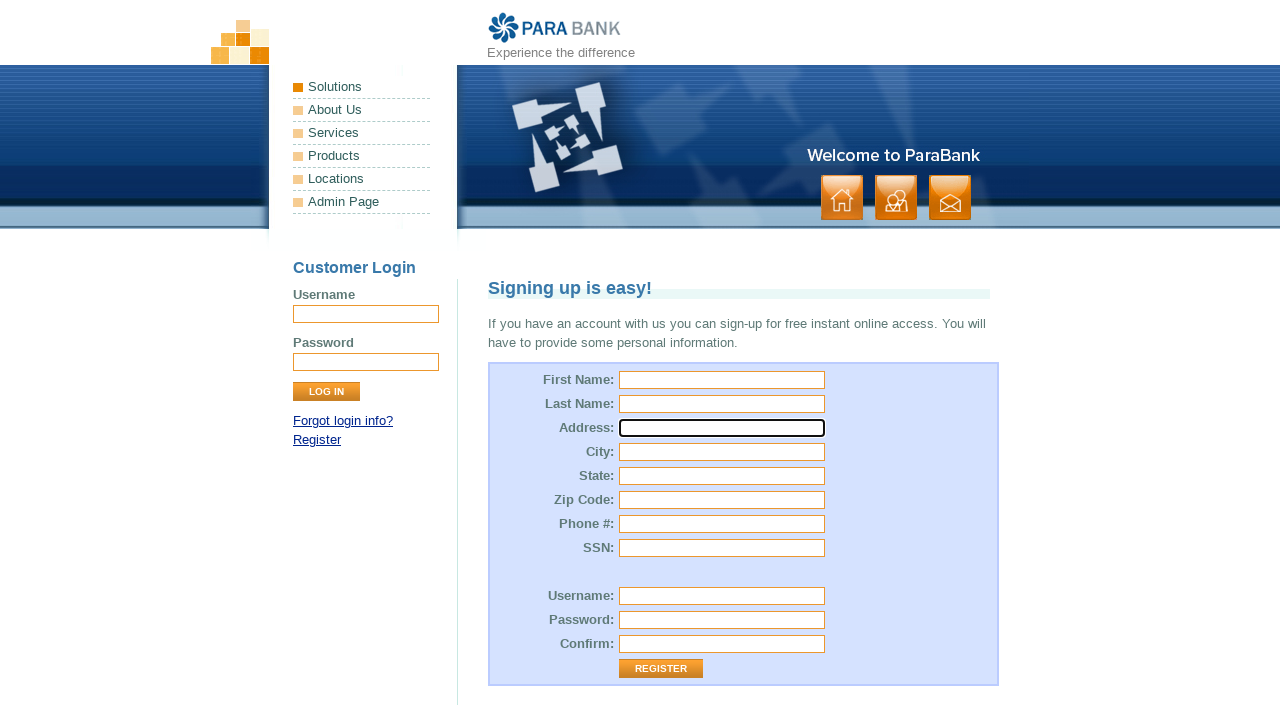

Left city field empty on #customer\.address\.city
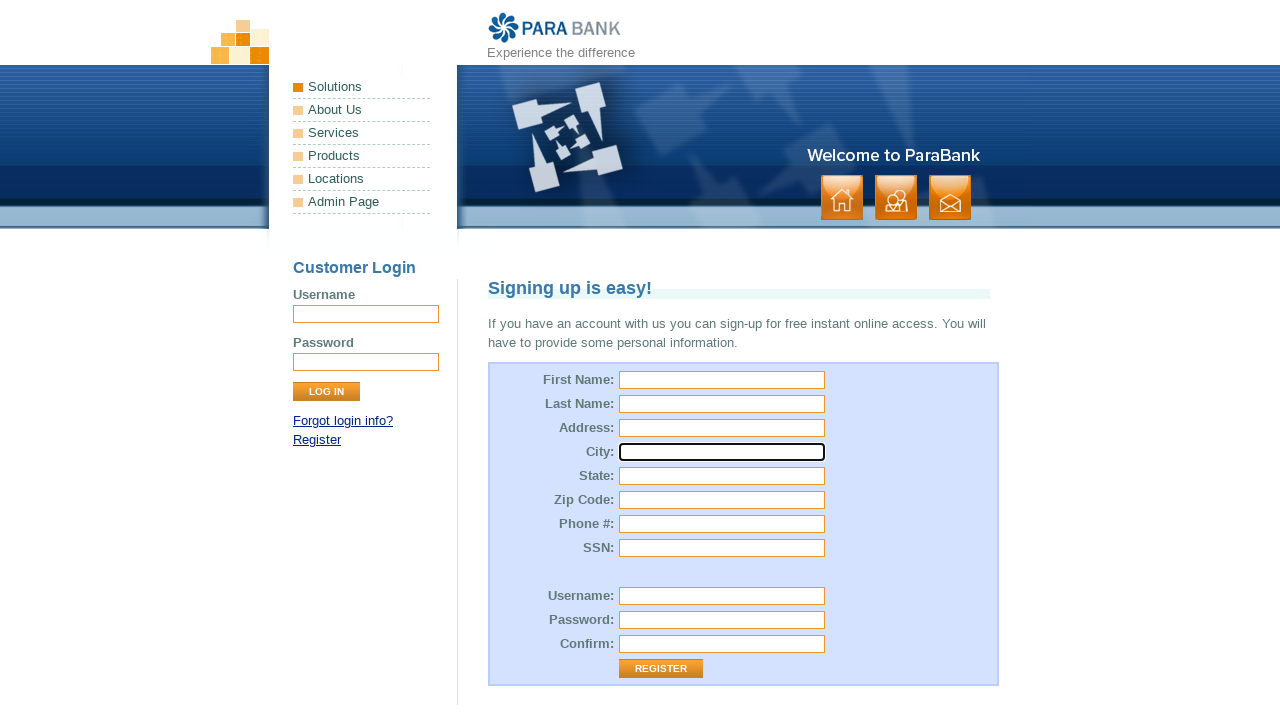

Left state field empty on #customer\.address\.state
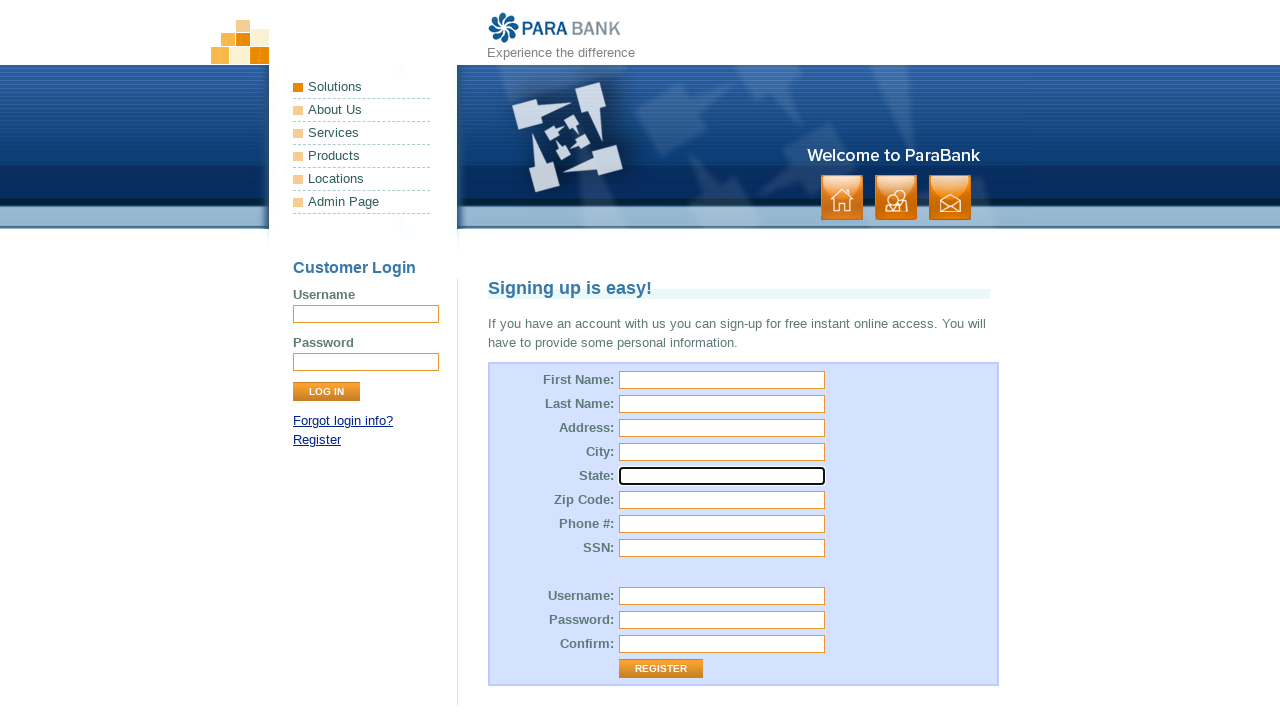

Left zip code field empty on #customer\.address\.zipCode
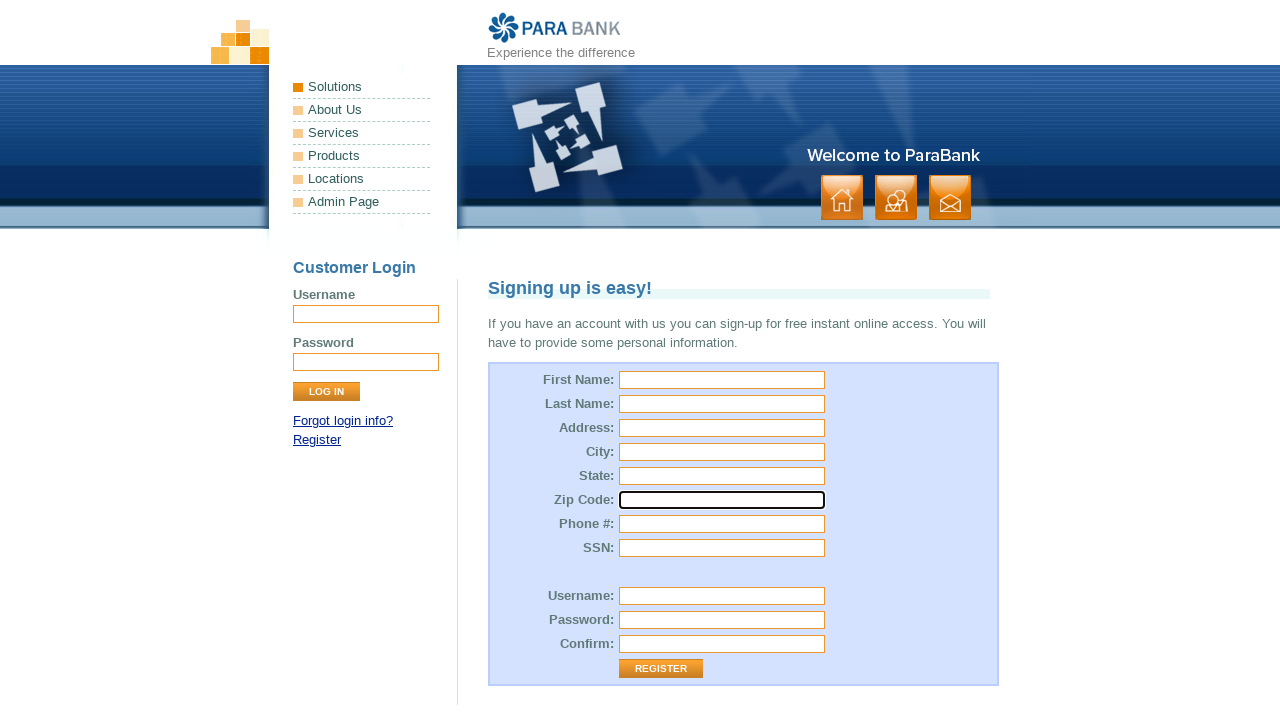

Left phone number field empty on #customer\.phoneNumber
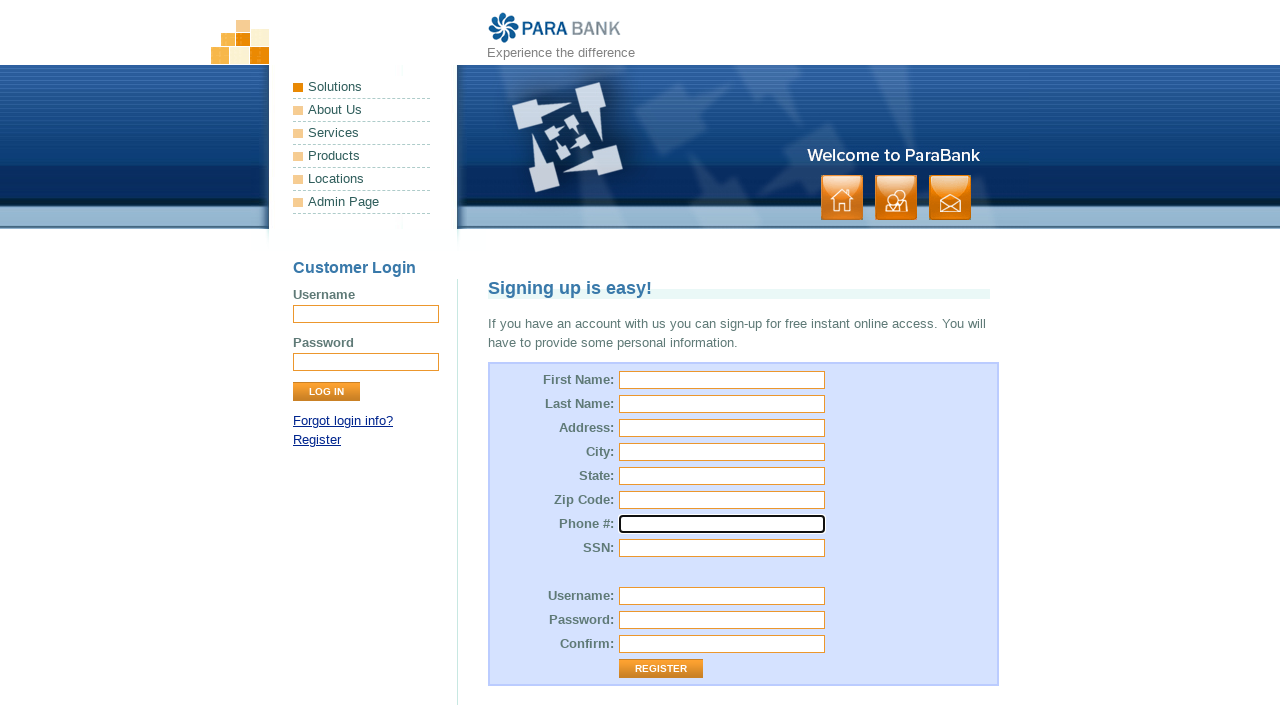

Left SSN field empty on #customer\.ssn
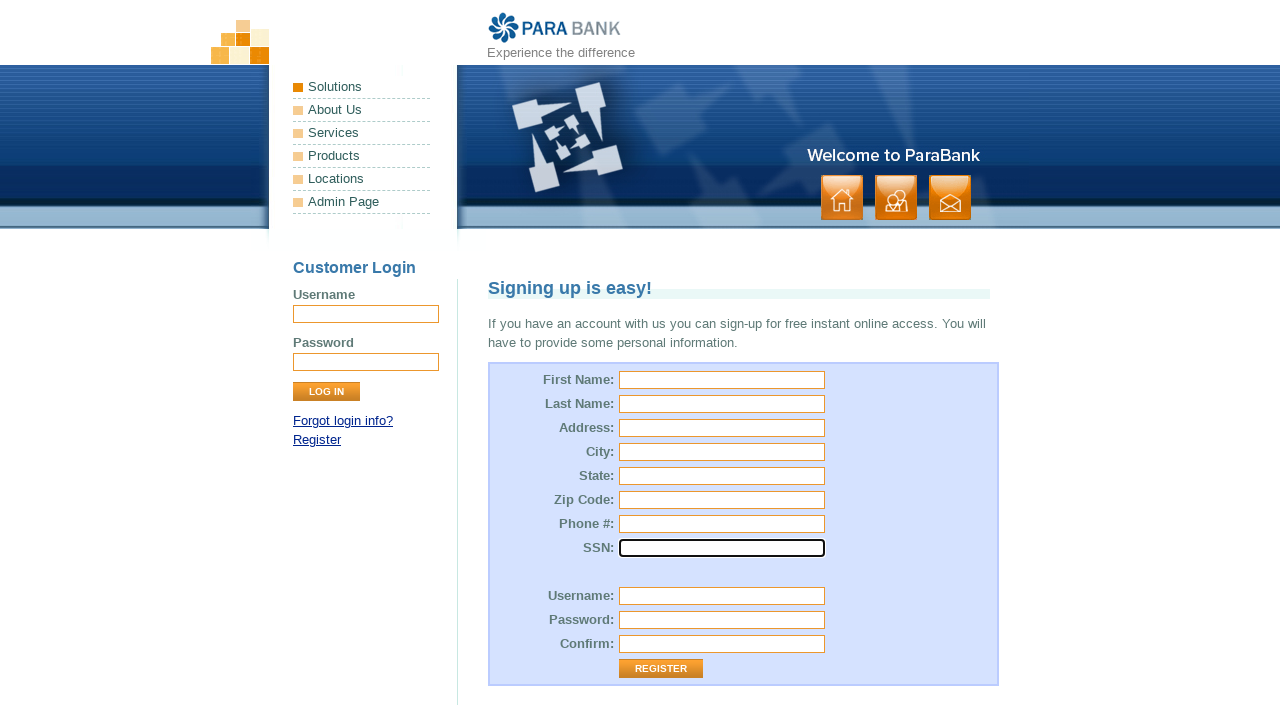

Left username field empty on #customer\.username
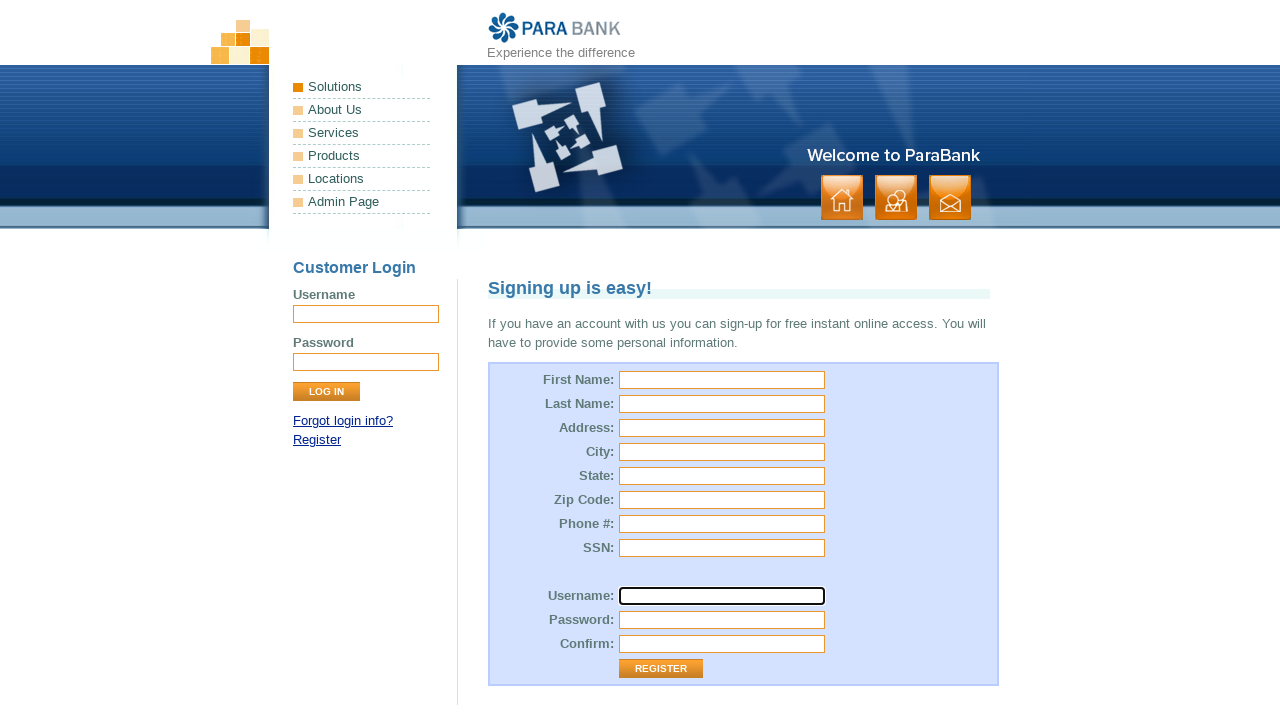

Left password field empty on #customer\.password
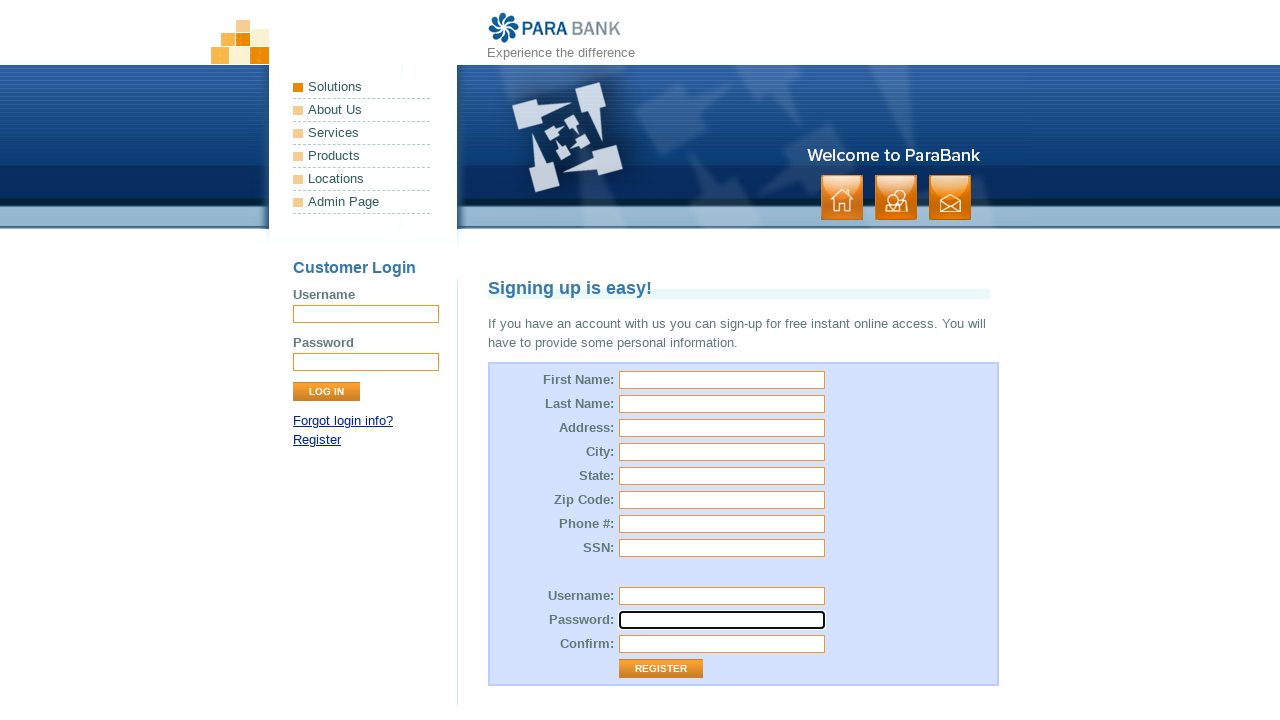

Left repeated password field empty on #repeatedPassword
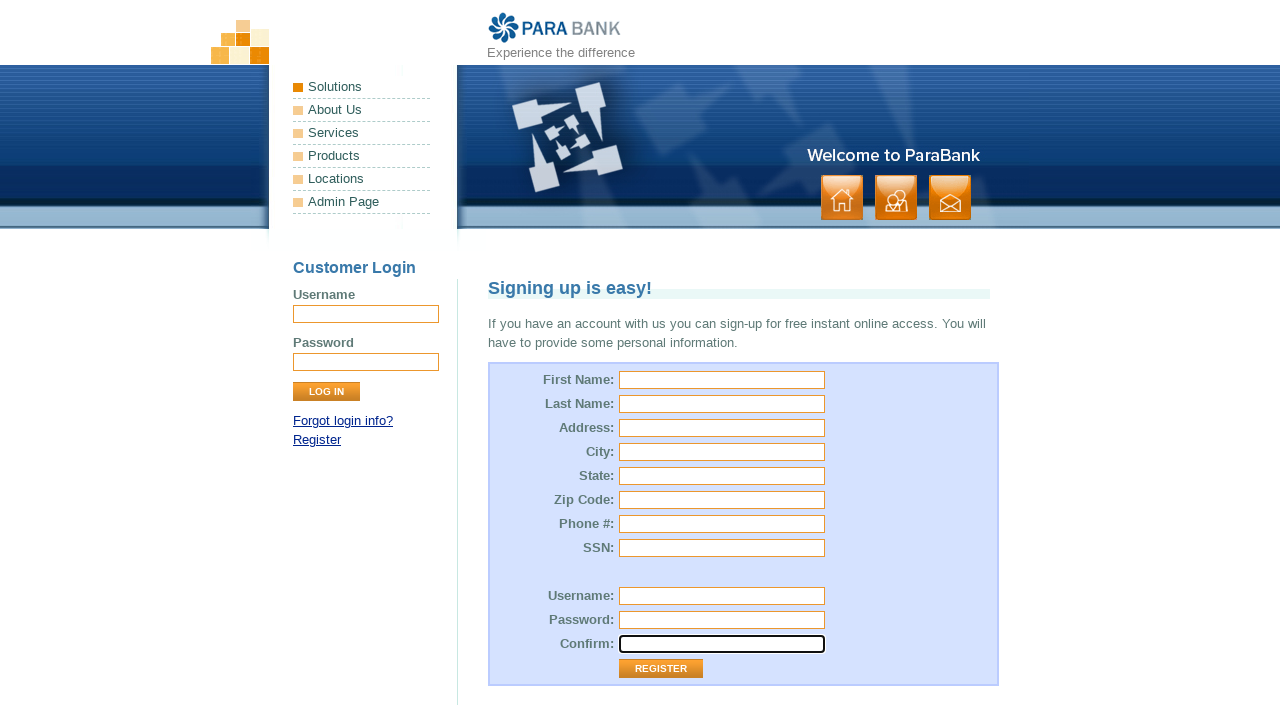

Clicked Register button to submit form with all fields empty at (661, 669) on td > .button
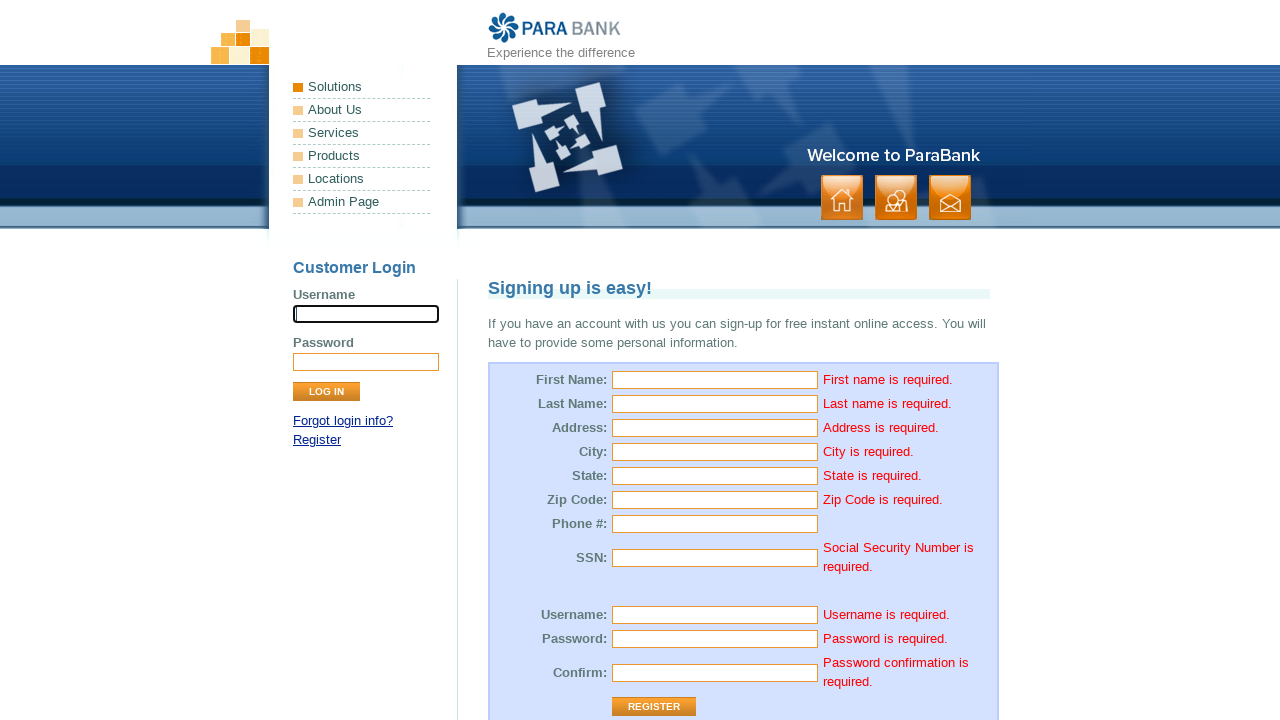

Validation error messages appeared for required fields
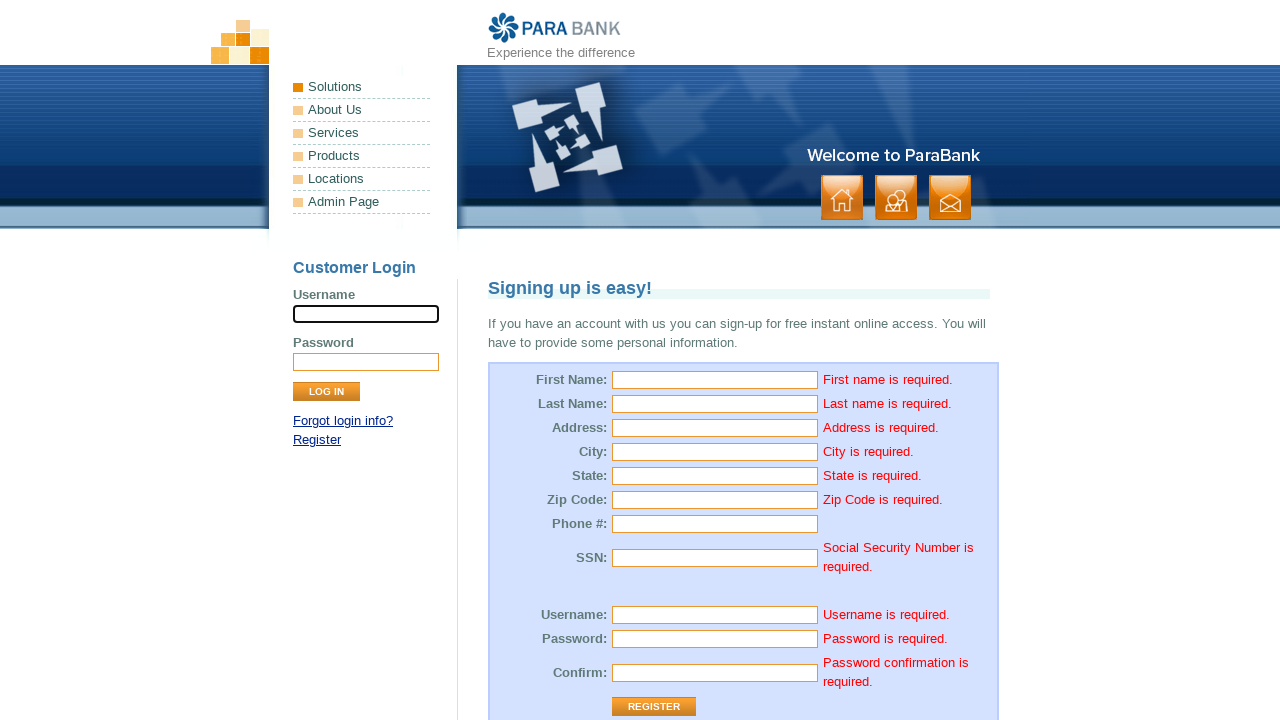

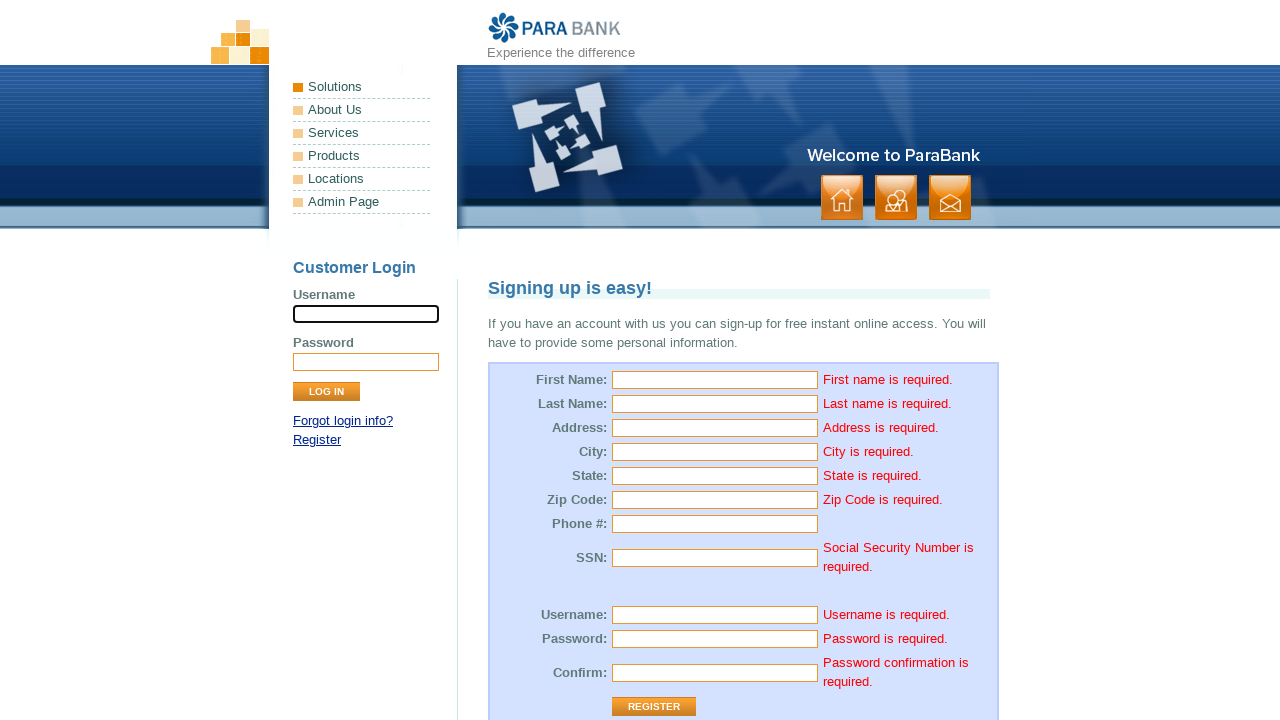